Tests form validation on the sign-in page by clicking email and password fields without entering data and verifying the validation error message appears.

Starting URL: https://courses.ultimateqa.com/collections

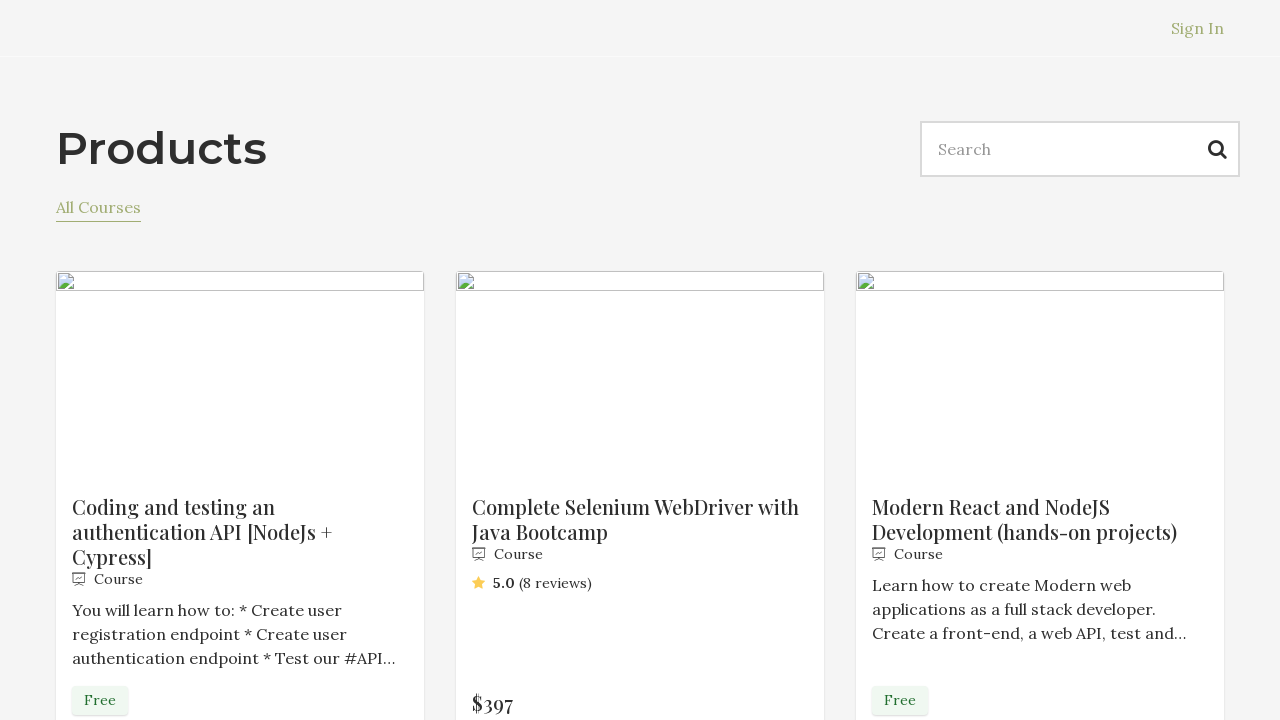

Clicked Sign In link to navigate to sign-in page at (1198, 28) on a[href='/users/sign_in']
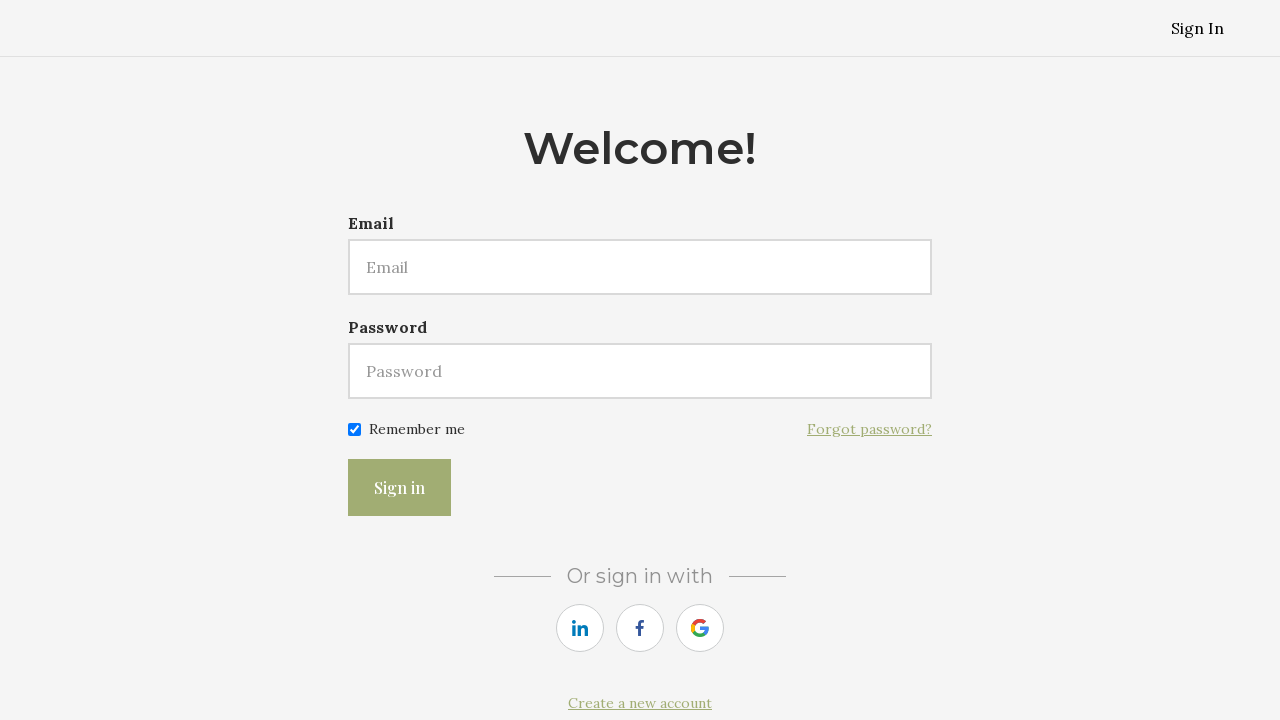

Sign-in page loaded successfully
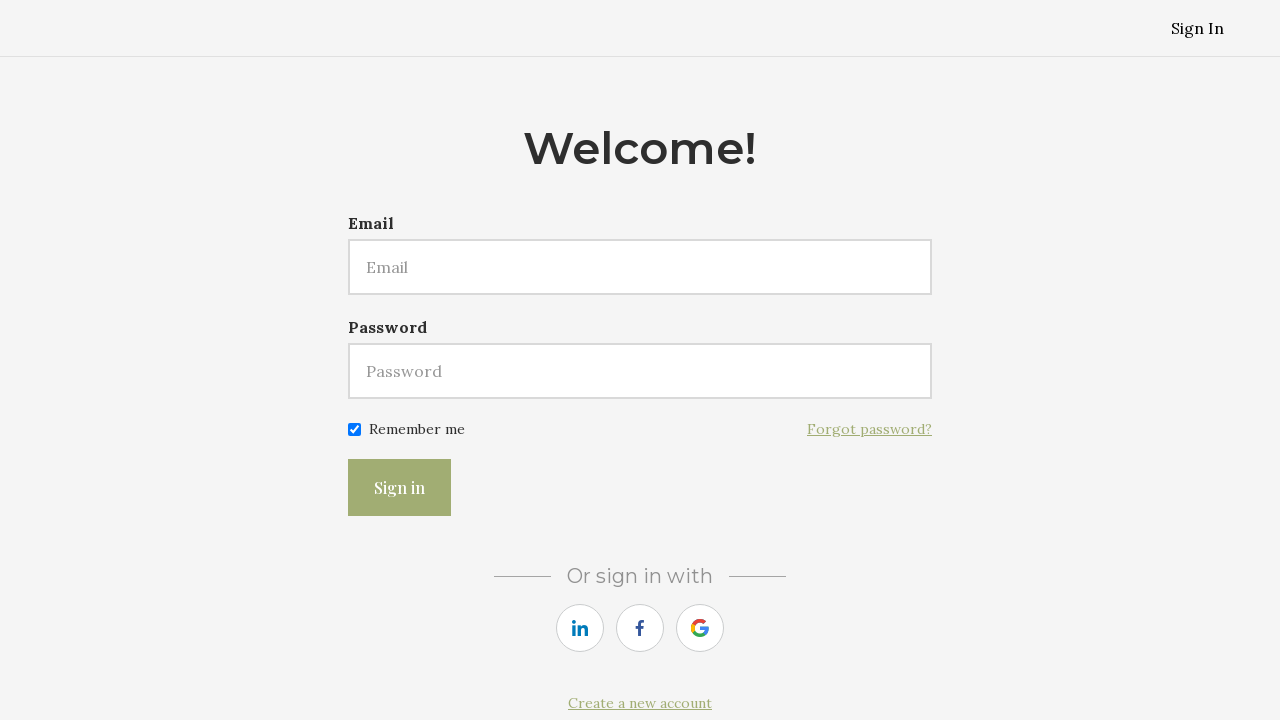

Clicked email field at (640, 267) on input[id='user[email]']
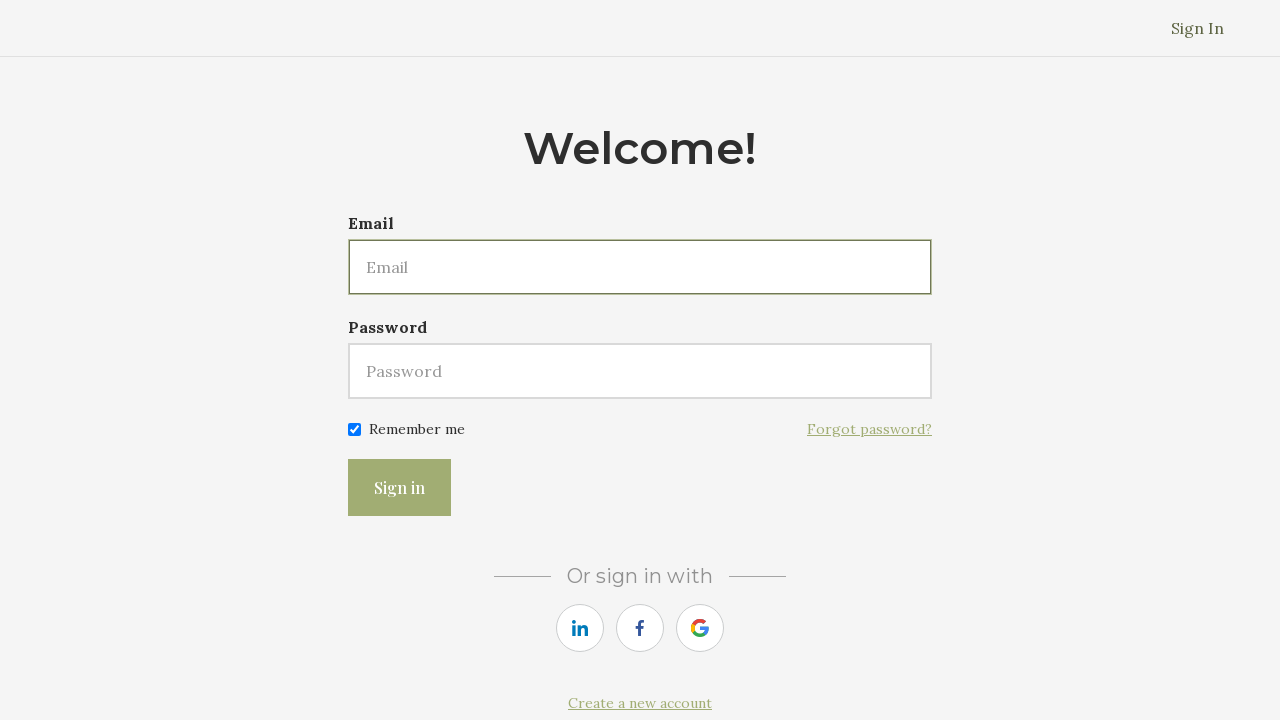

Clicked password field to trigger email validation at (640, 371) on input[id='user[password]']
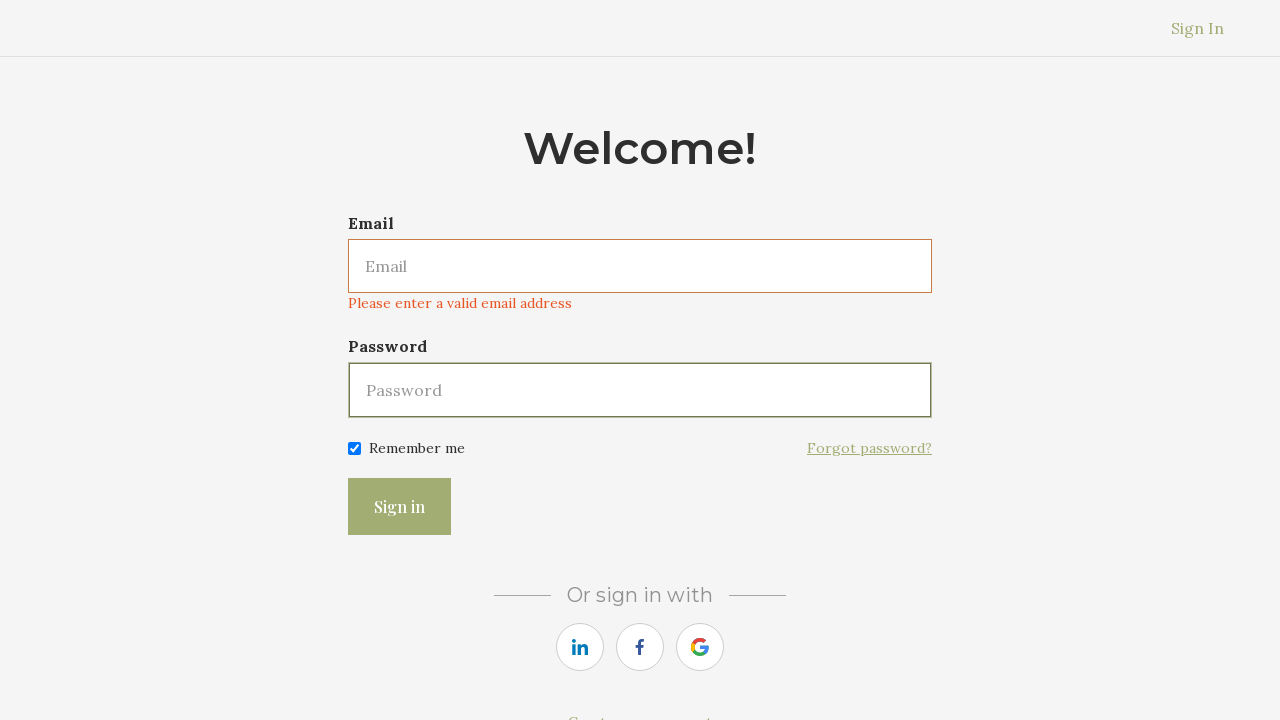

Email validation error message appeared
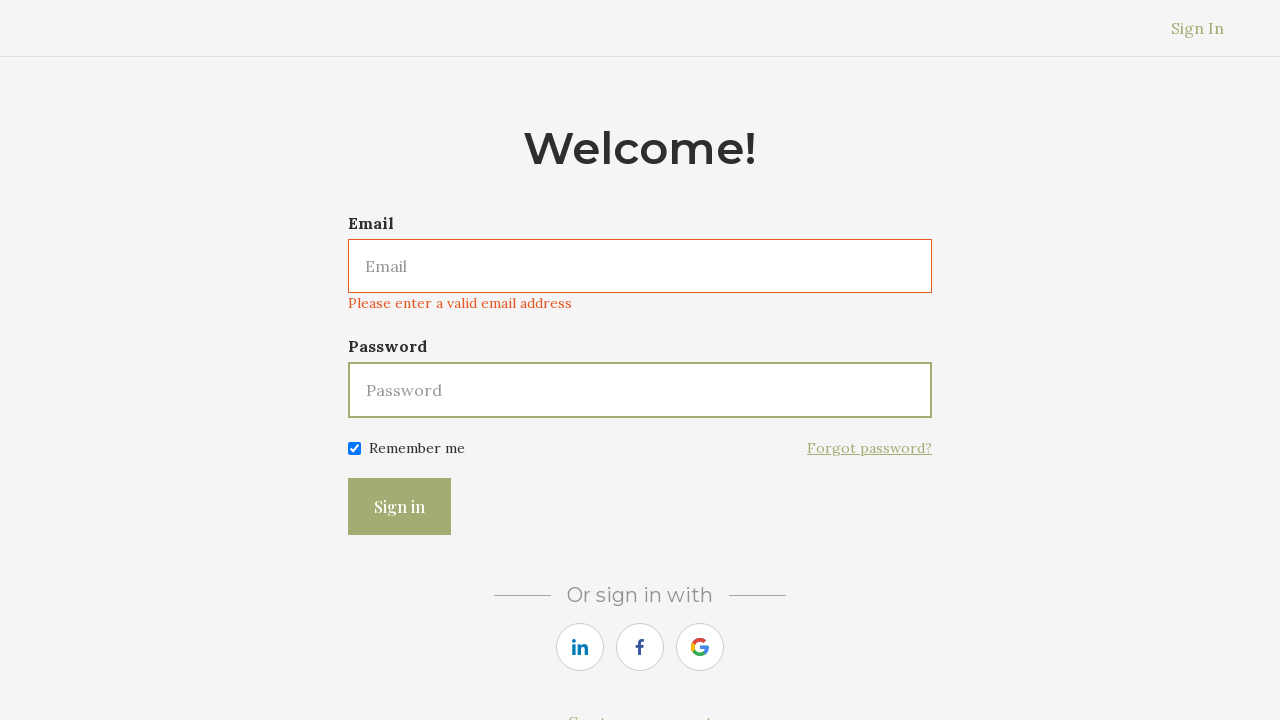

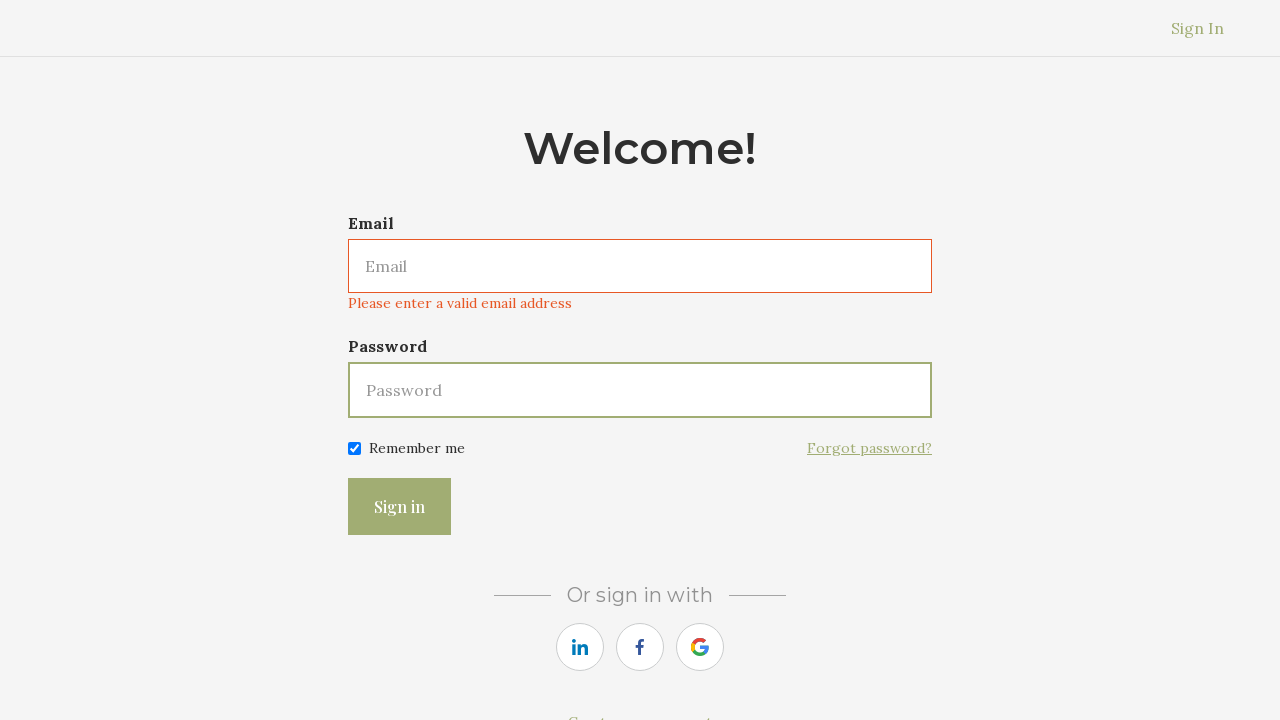